Demonstrates XPath selector usage by locating various elements on the Playwright site using absolute and relative XPath expressions, including text matching and attribute matching

Starting URL: https://playwright.dev/

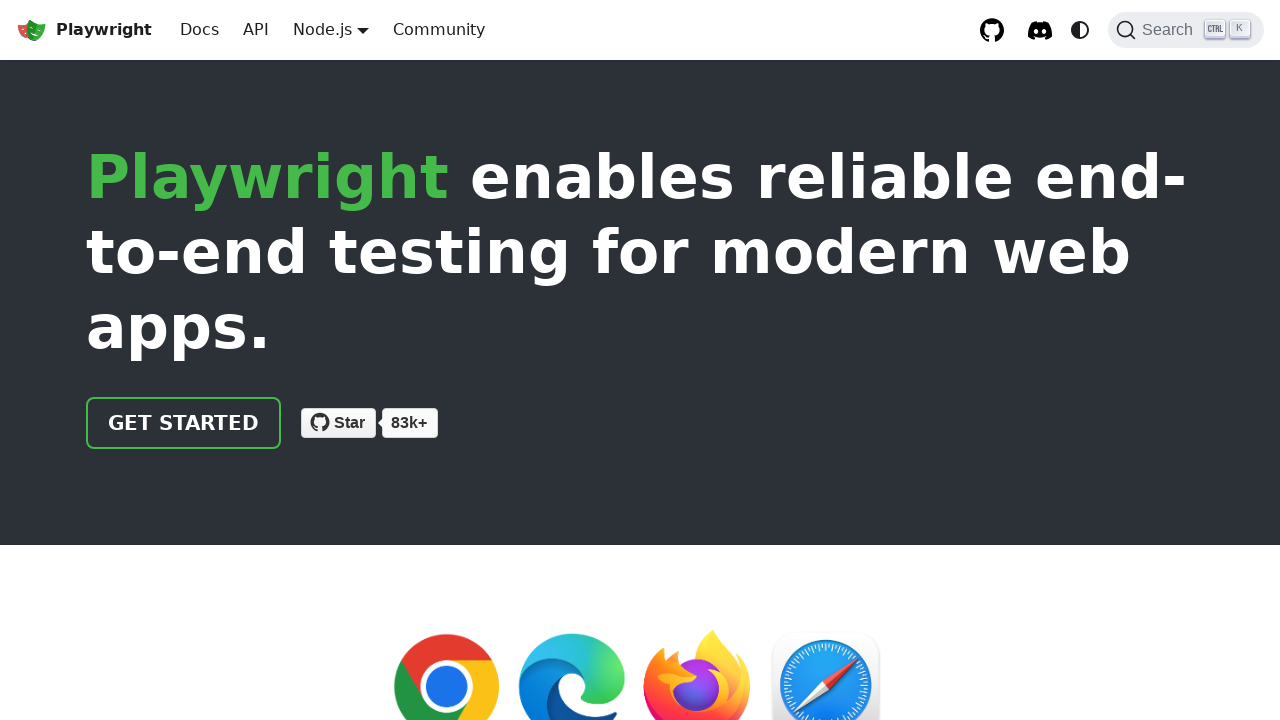

Used absolute XPath to count navigation elements
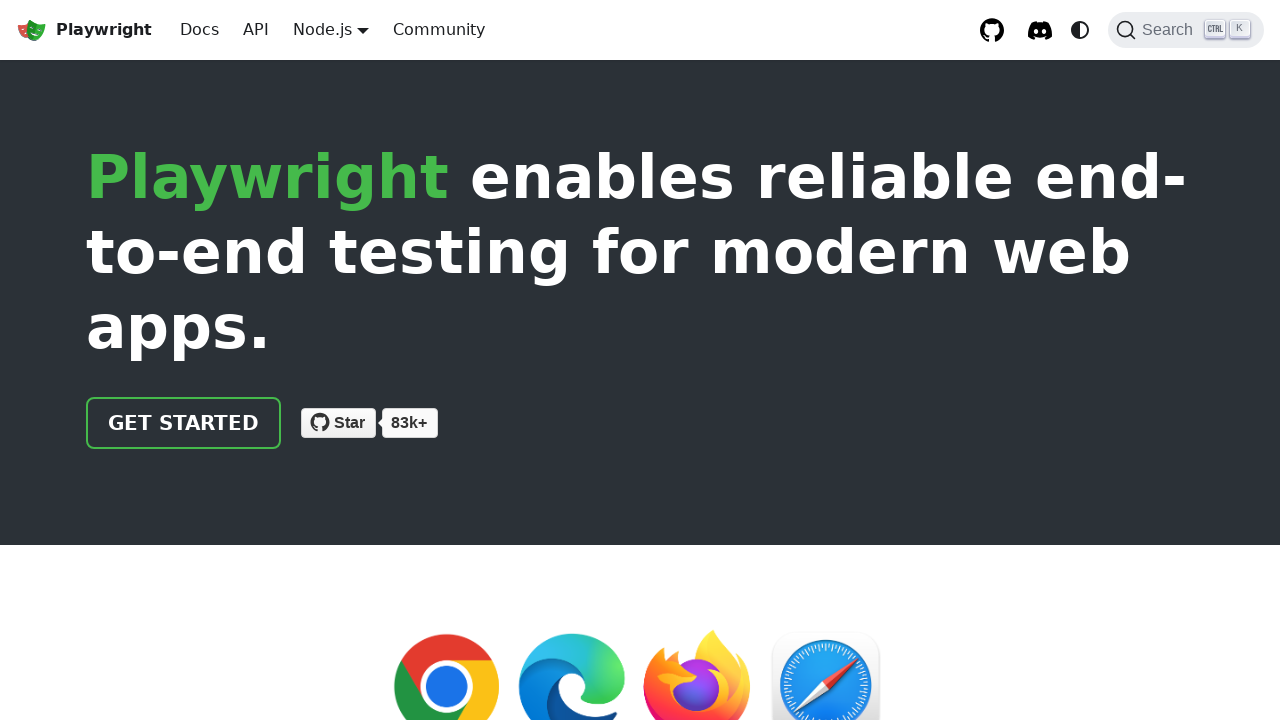

Scrolled VSCode logo into view using relative XPath with attribute matching
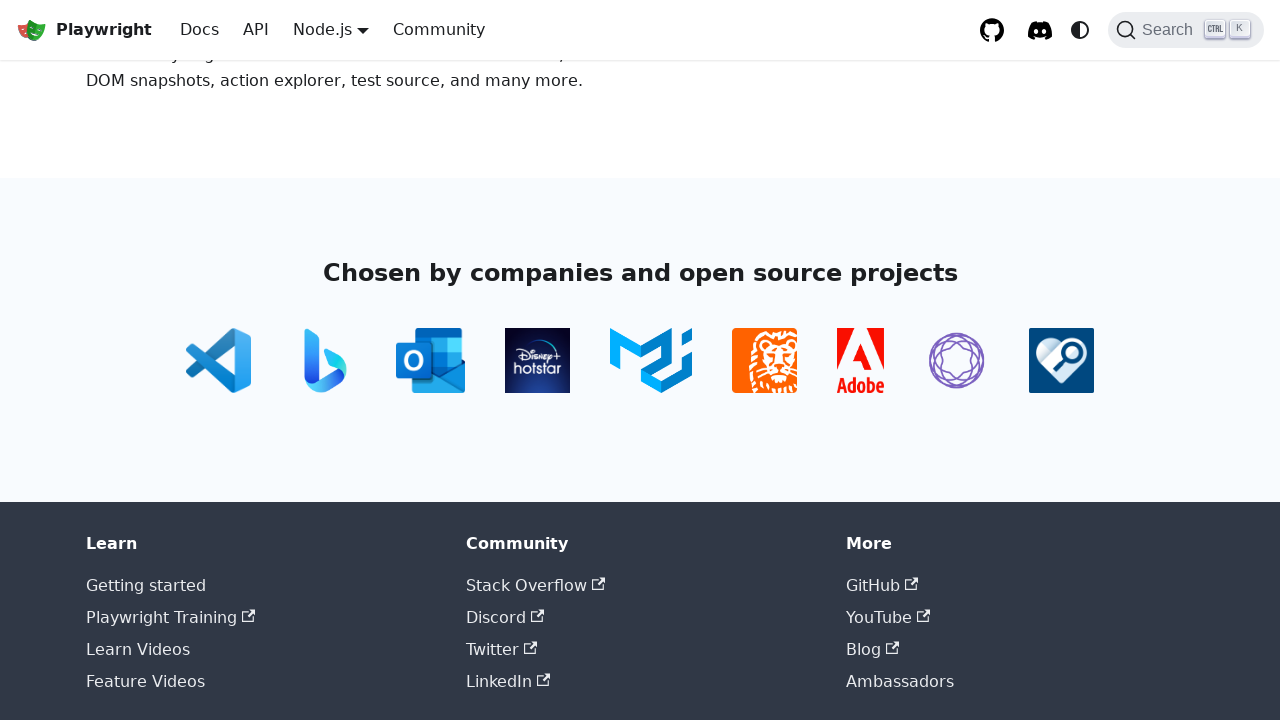

Scrolled 'Codegen.' link into view using XPath text matching
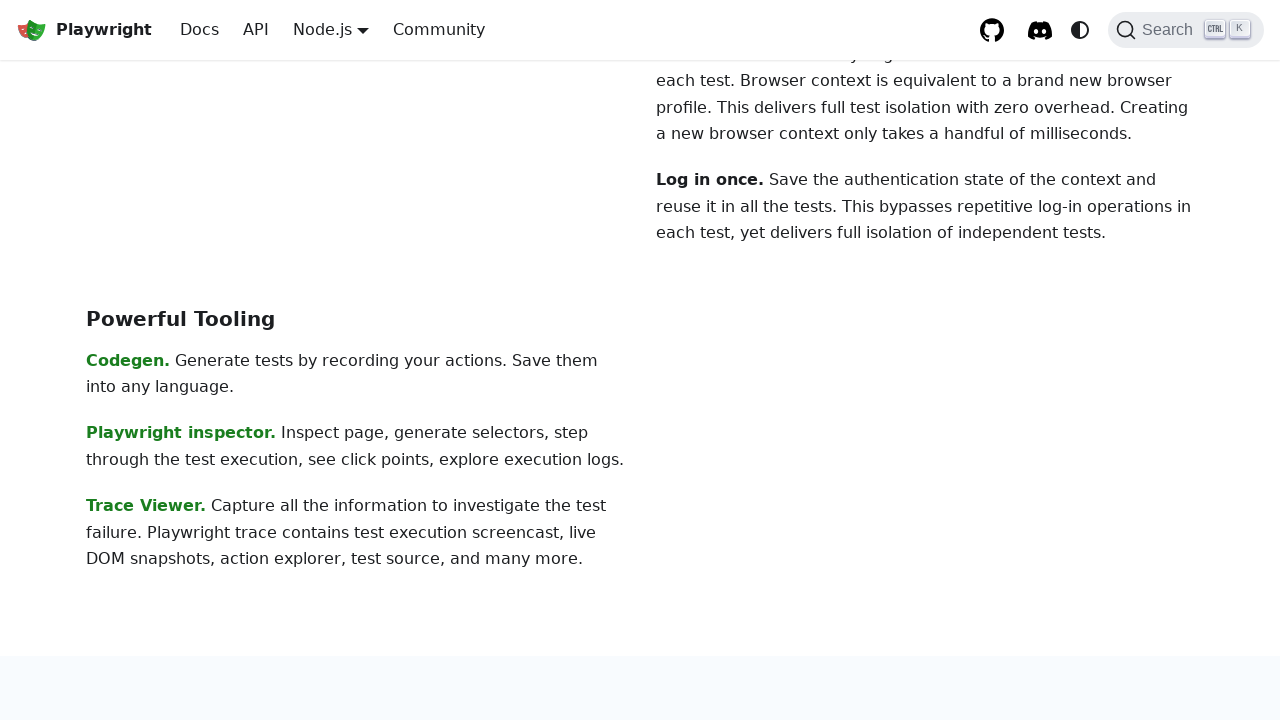

Scrolled paragraph containing 'Generate' into view using XPath contains() with text()
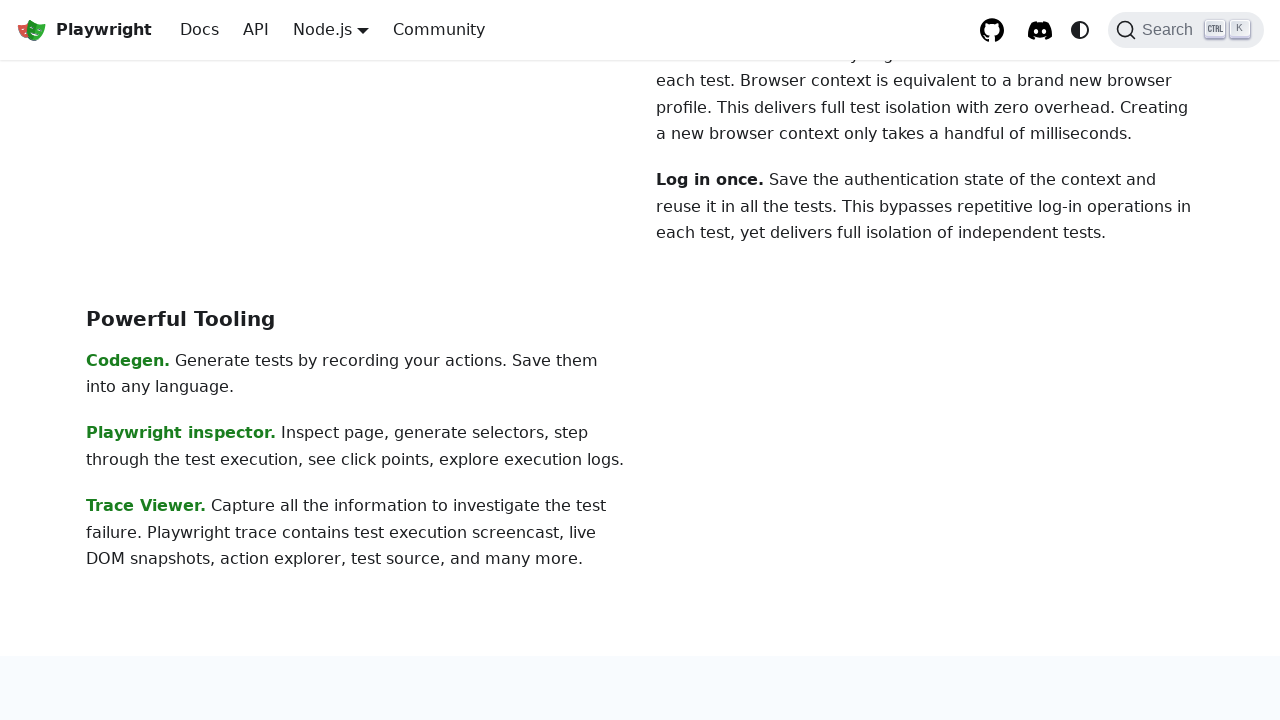

Scrolled navbar title element into view using XPath attribute matching
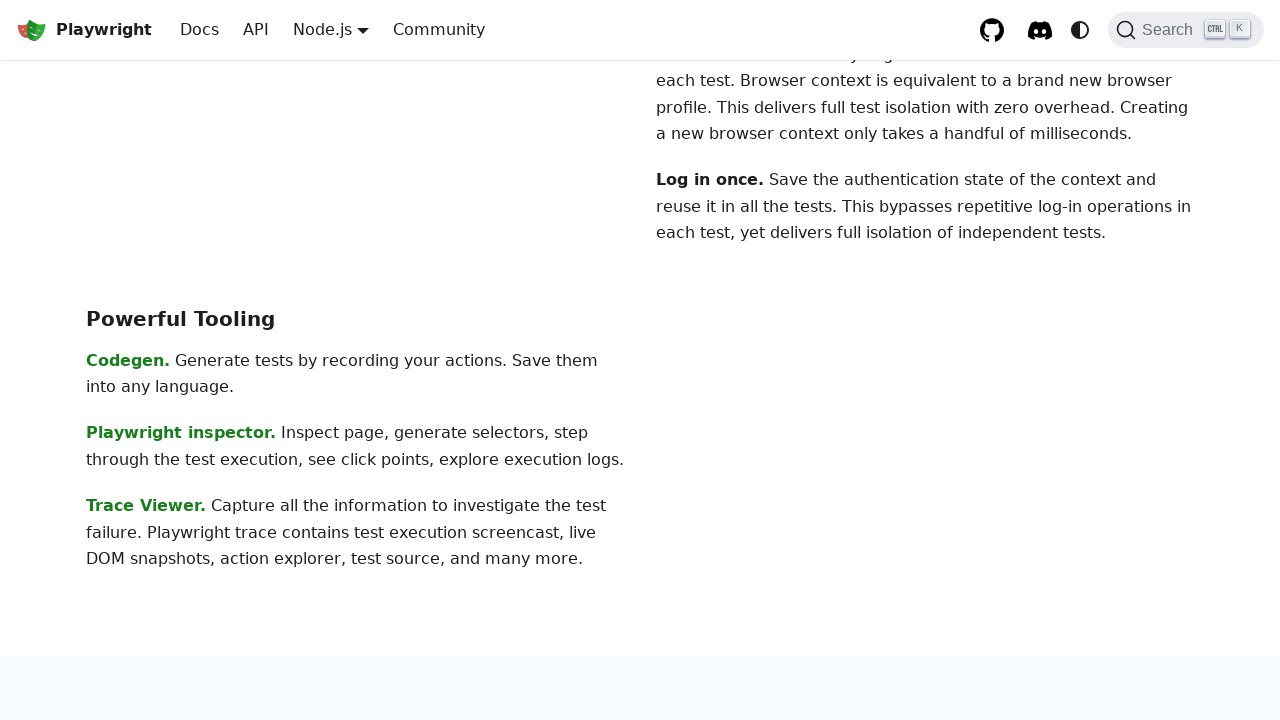

Scrolled DocSearch button into view using XPath contains() with attribute selector
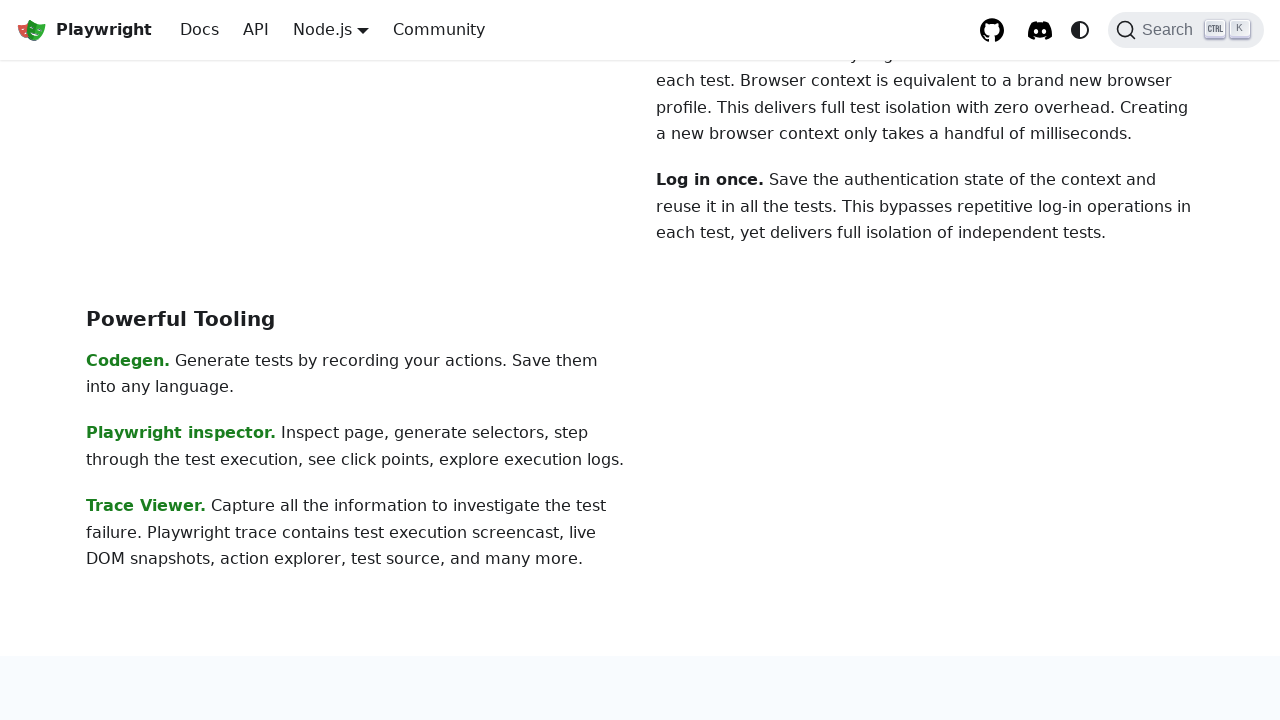

Used XPath wildcard selector to count elements with Discord href
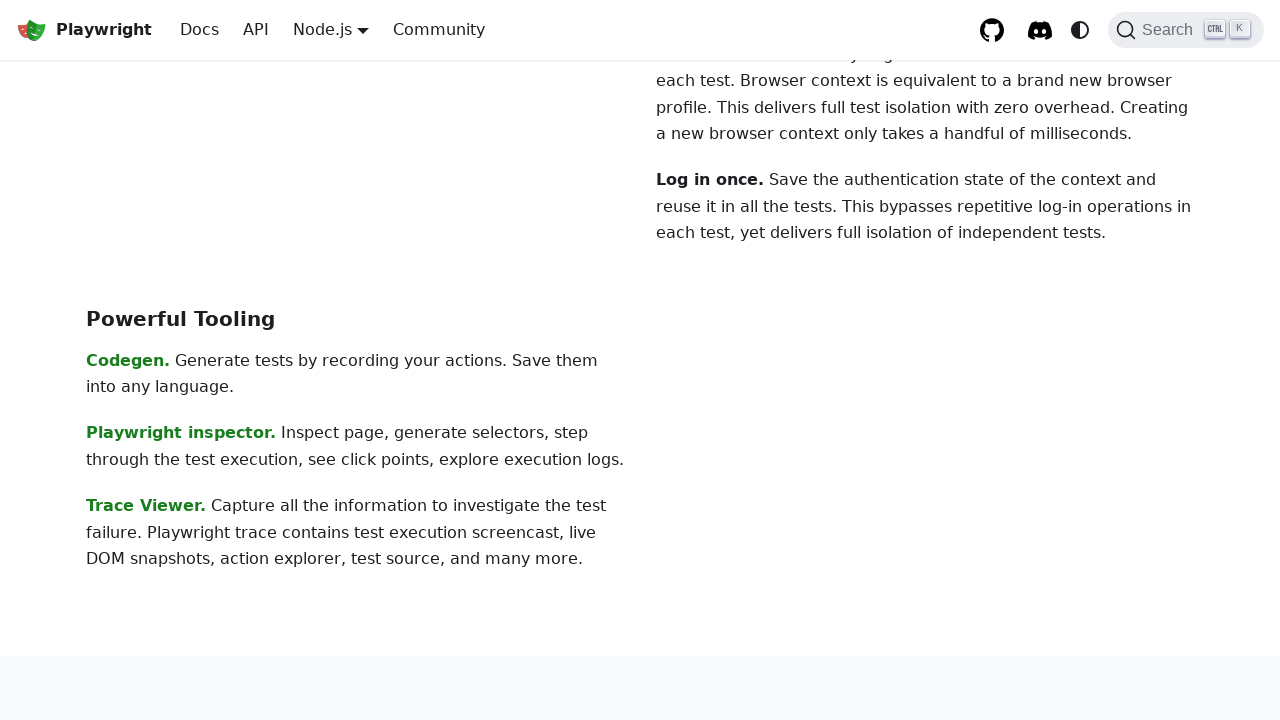

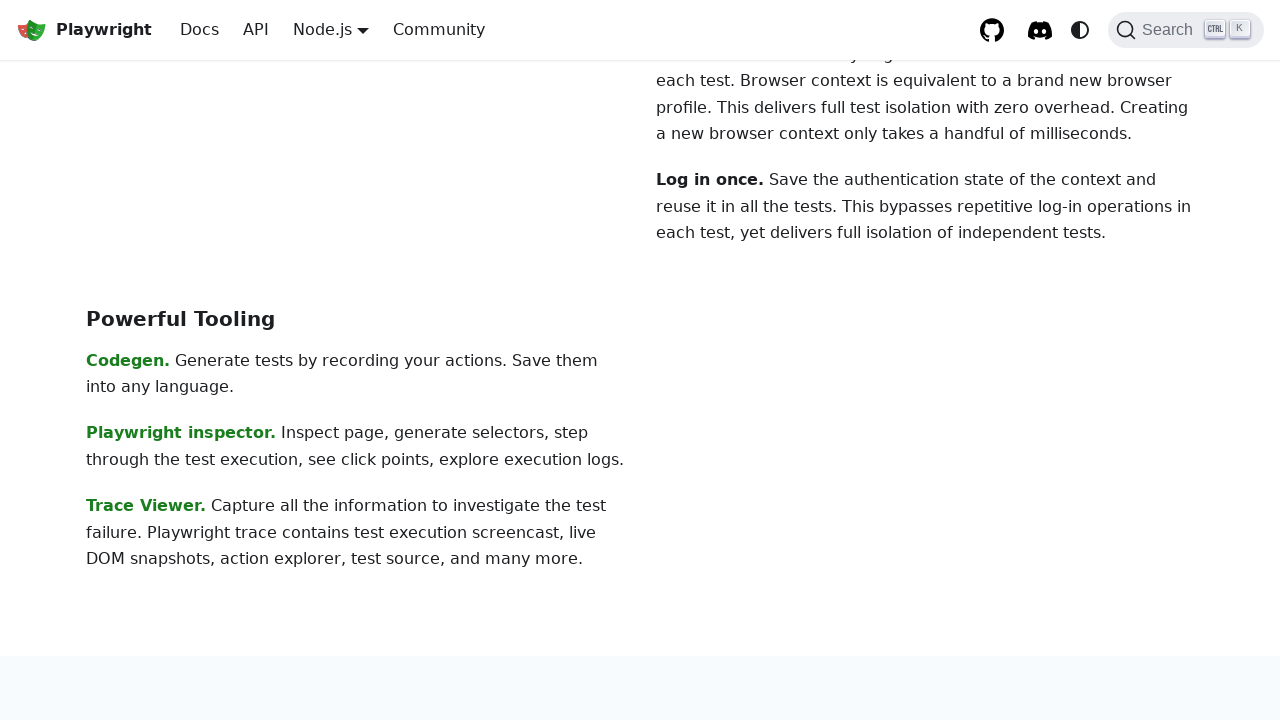